Tests password field with uppercase and special characters at length greater than 10

Starting URL: https://buggy.justtestit.org/register

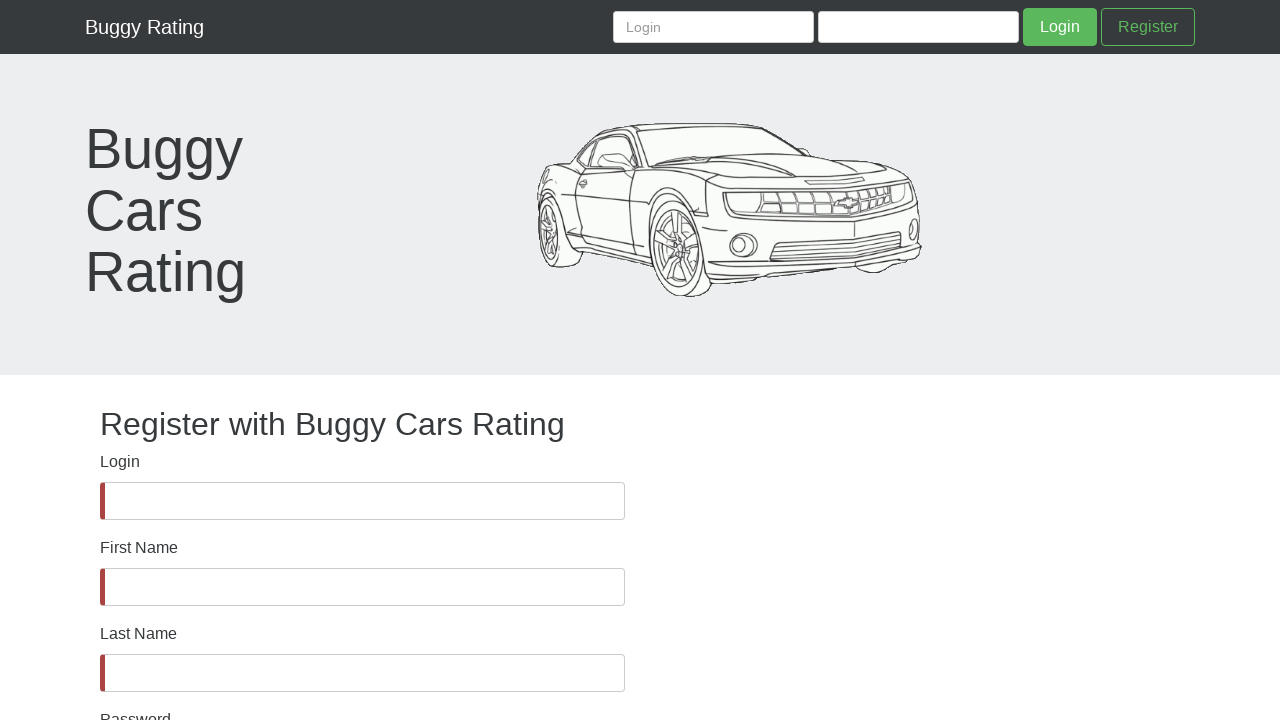

Password field became visible
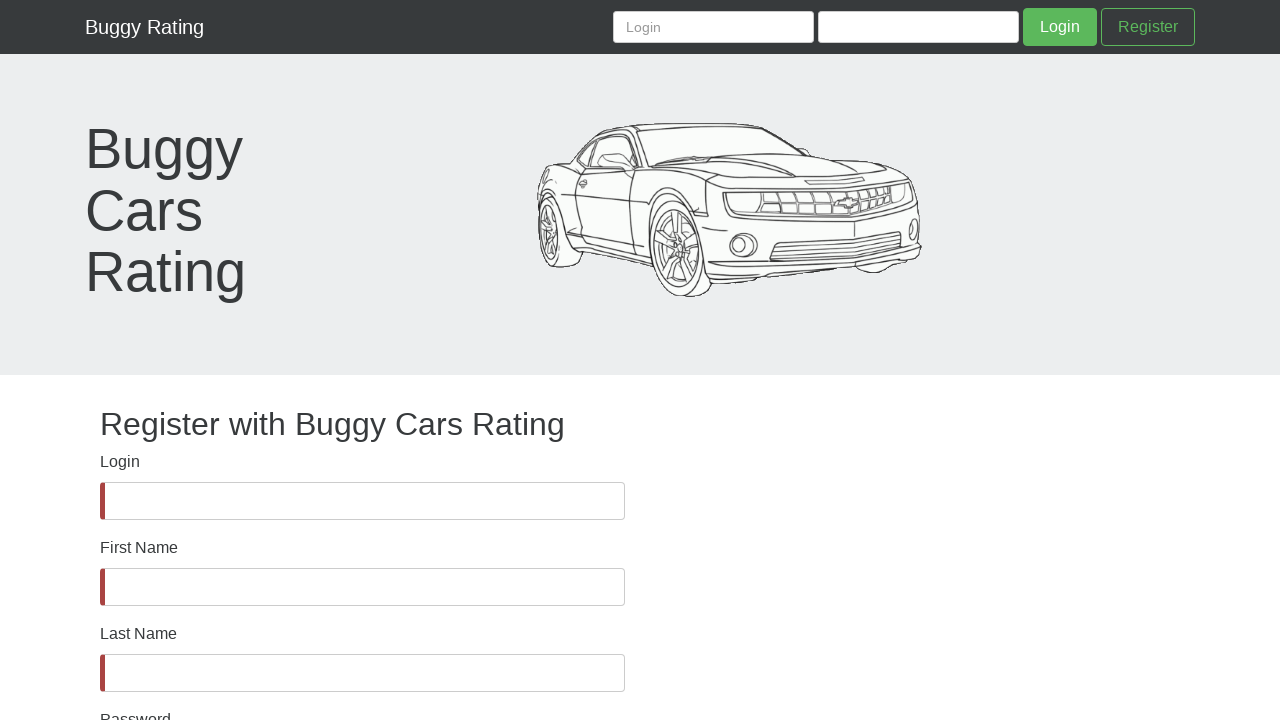

Filled password field with uppercase and special characters (length > 10) on #password
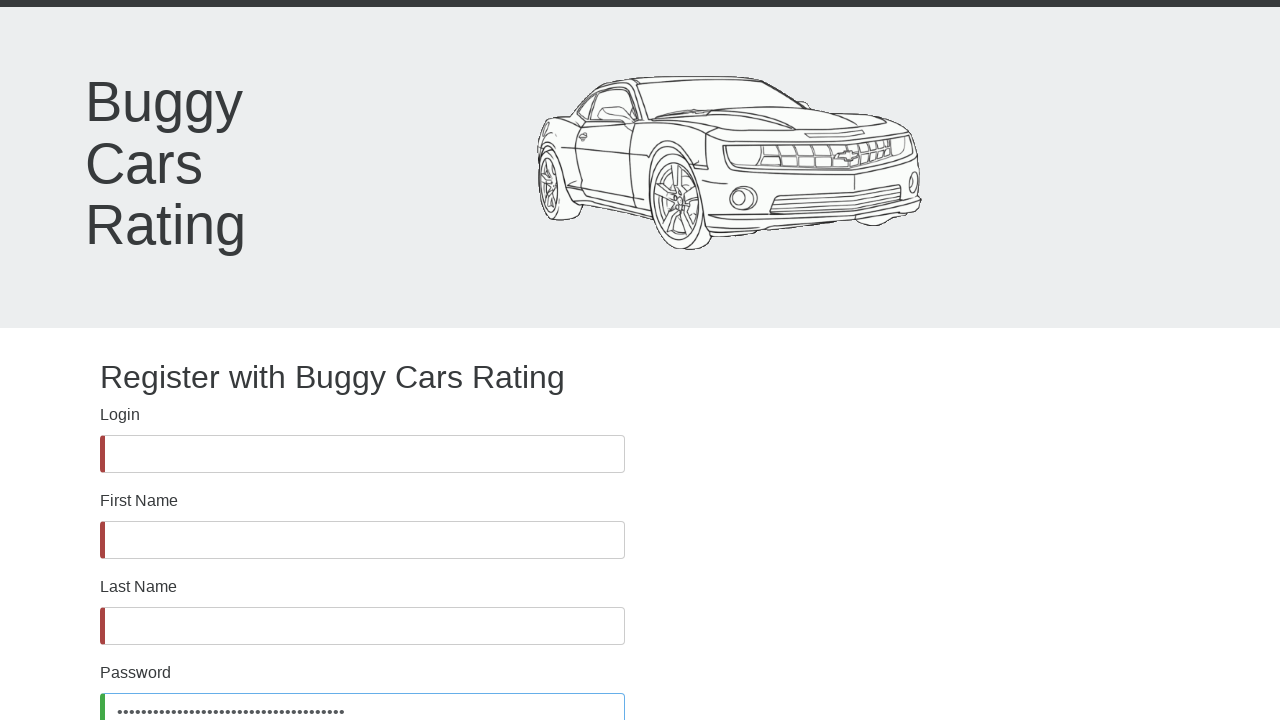

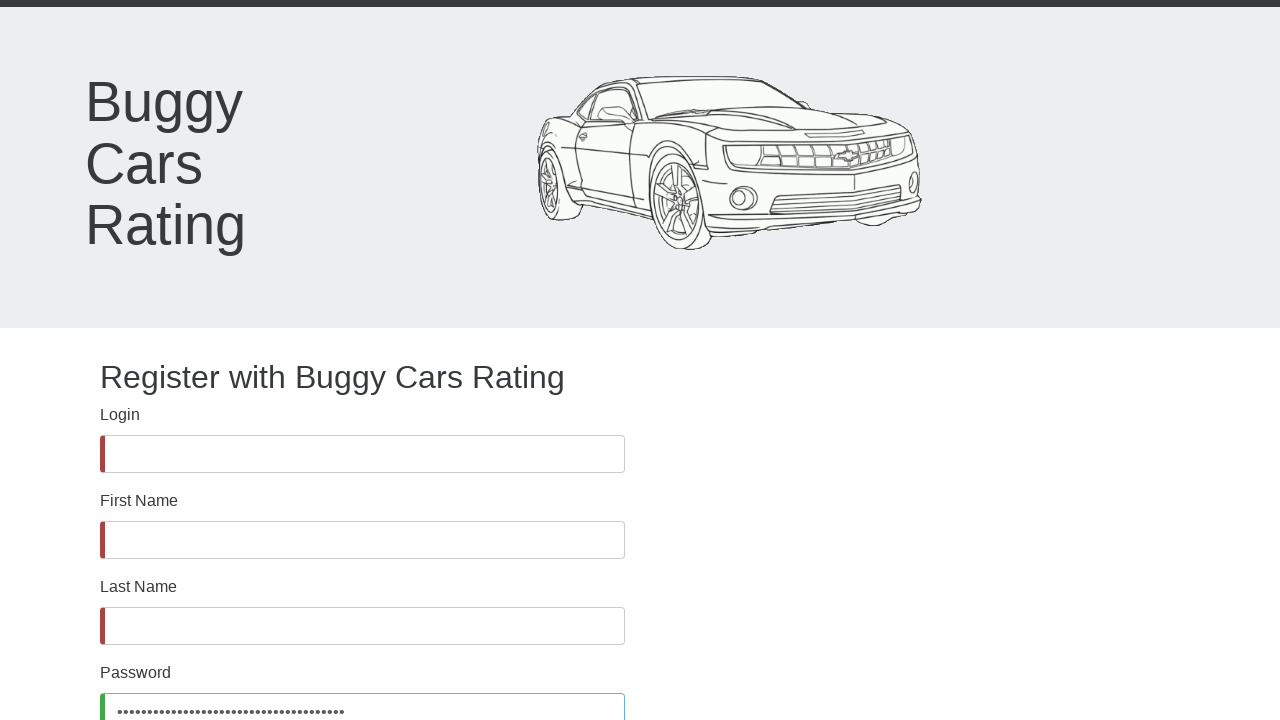